Tests keyboard key press functionality by sending Space and Left arrow keys to a target element and verifying the displayed result text confirms the correct key was pressed.

Starting URL: http://the-internet.herokuapp.com/key_presses

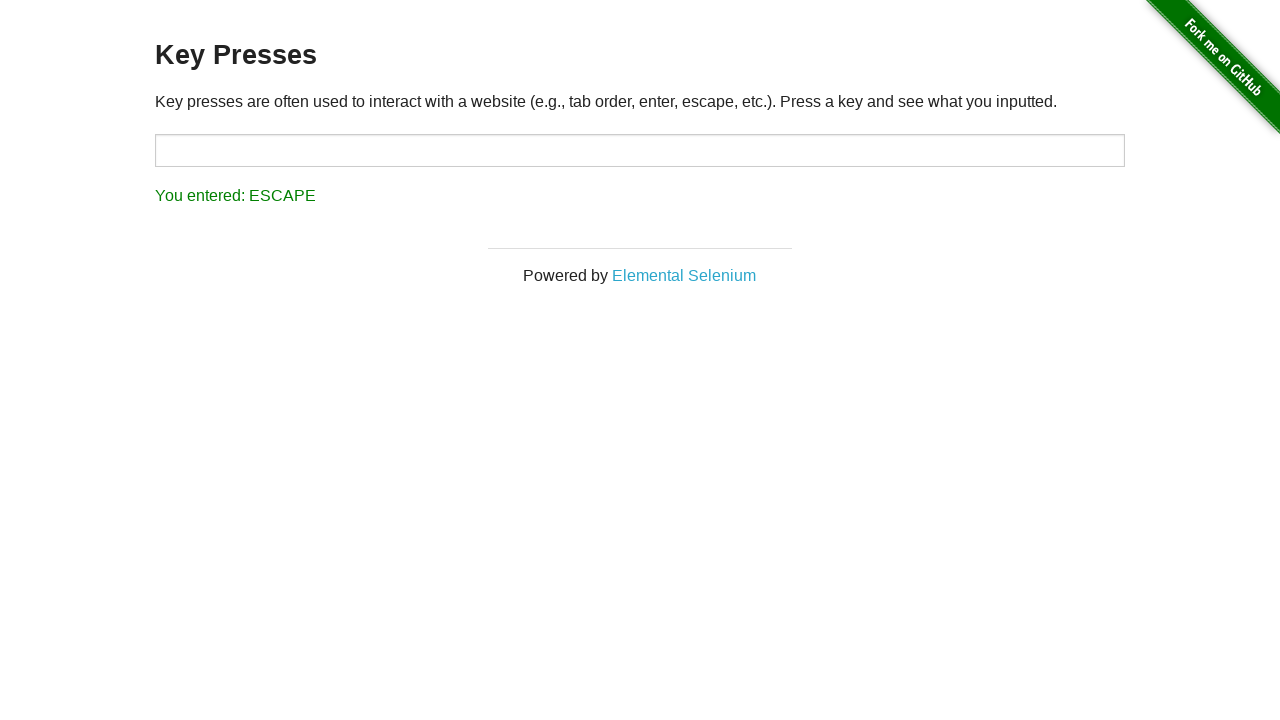

Pressed Space key on target element on #target
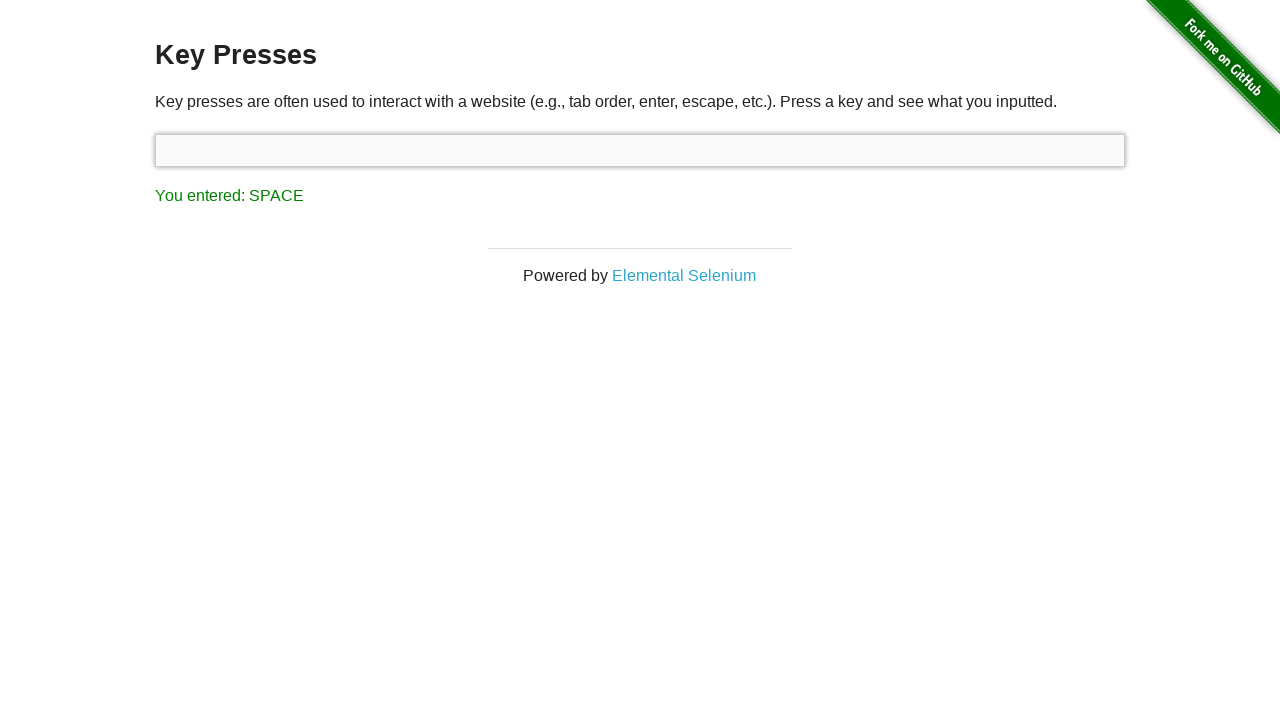

Retrieved result text after Space key press
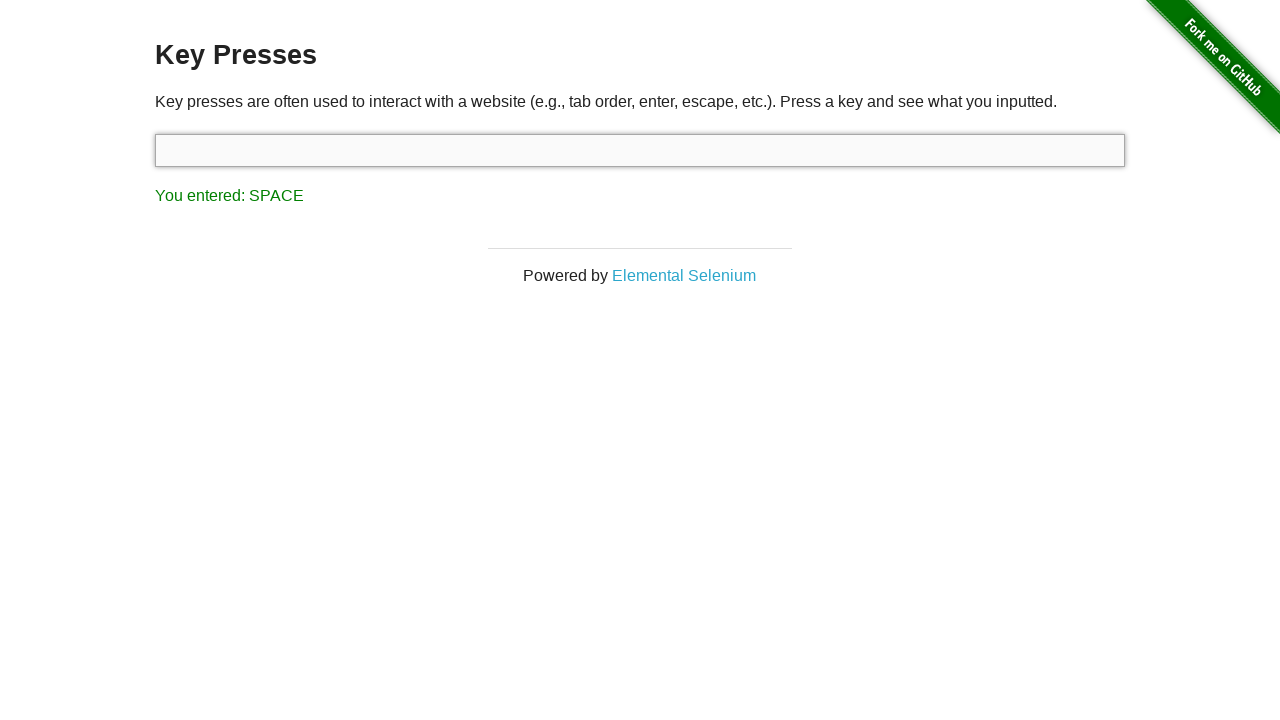

Verified result text confirms Space key was pressed
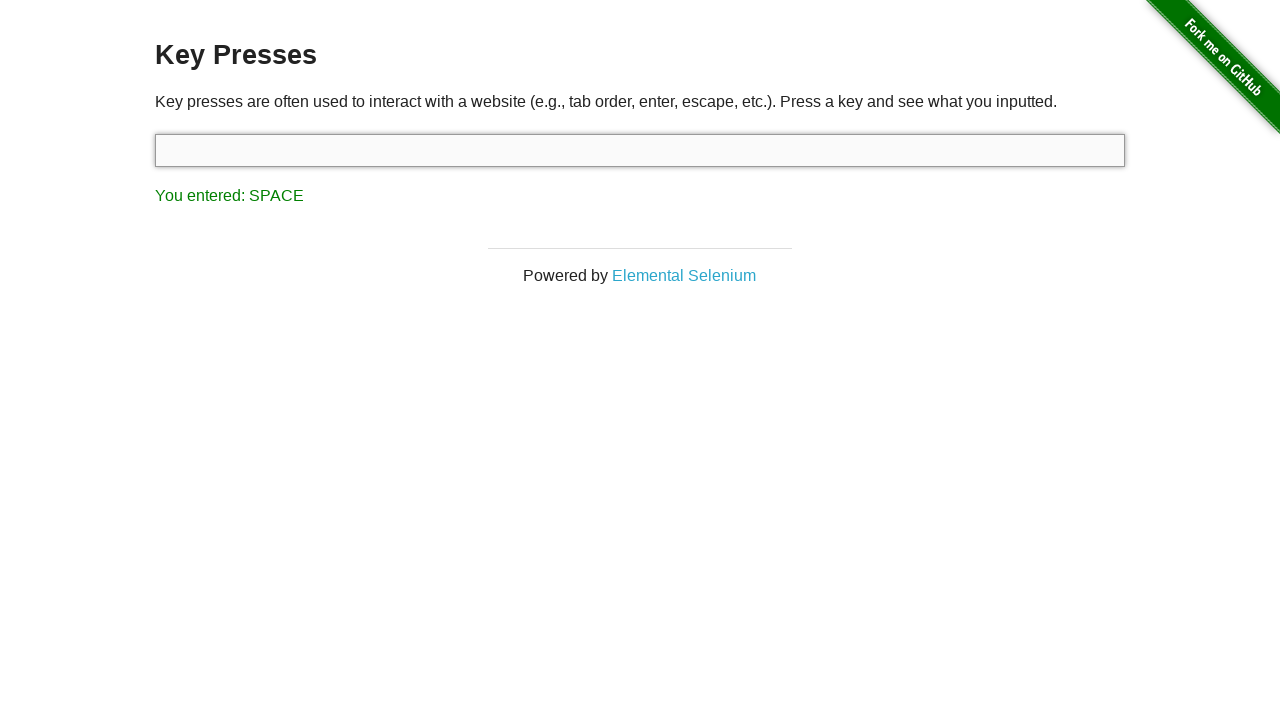

Pressed Left arrow key using keyboard
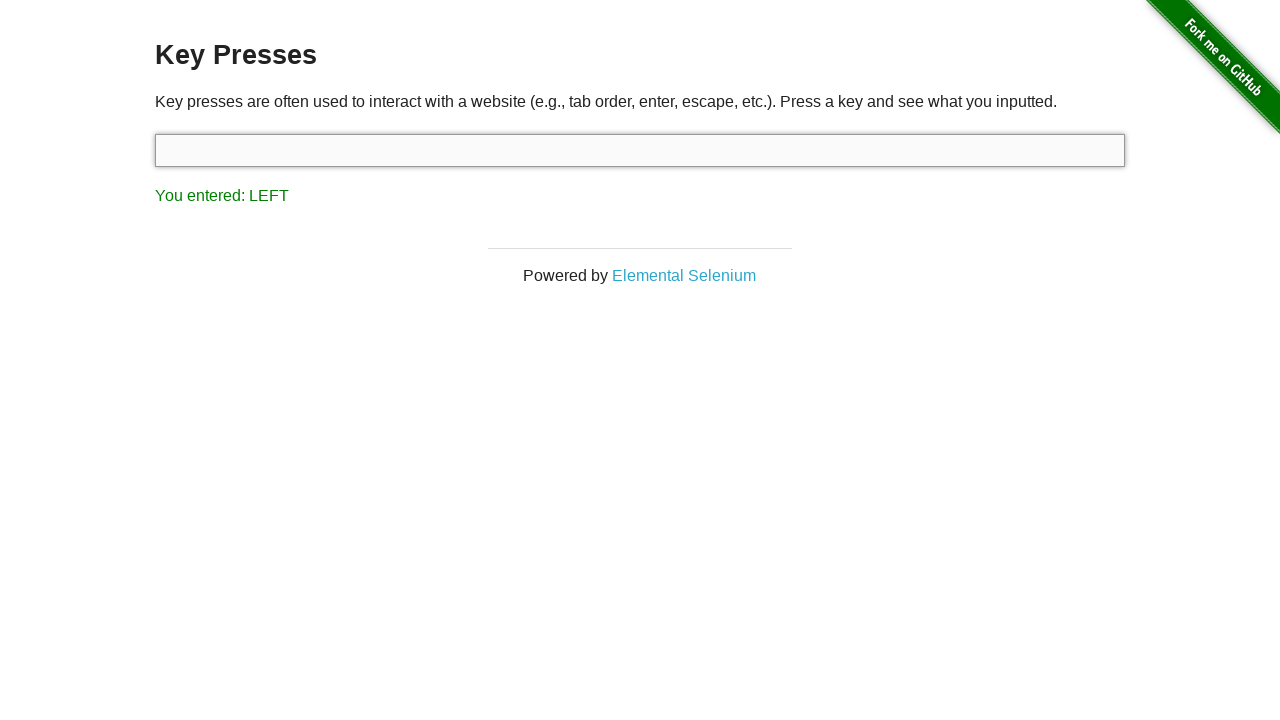

Retrieved result text after Left arrow key press
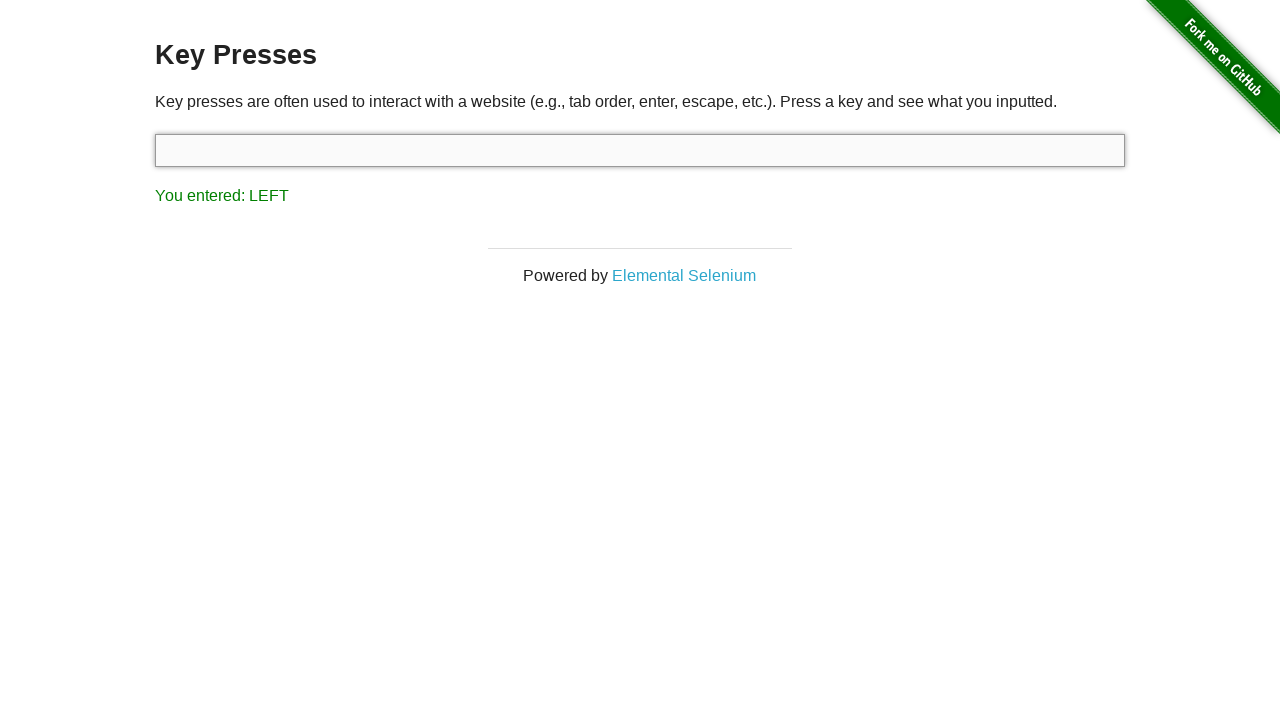

Verified result text confirms Left arrow key was pressed
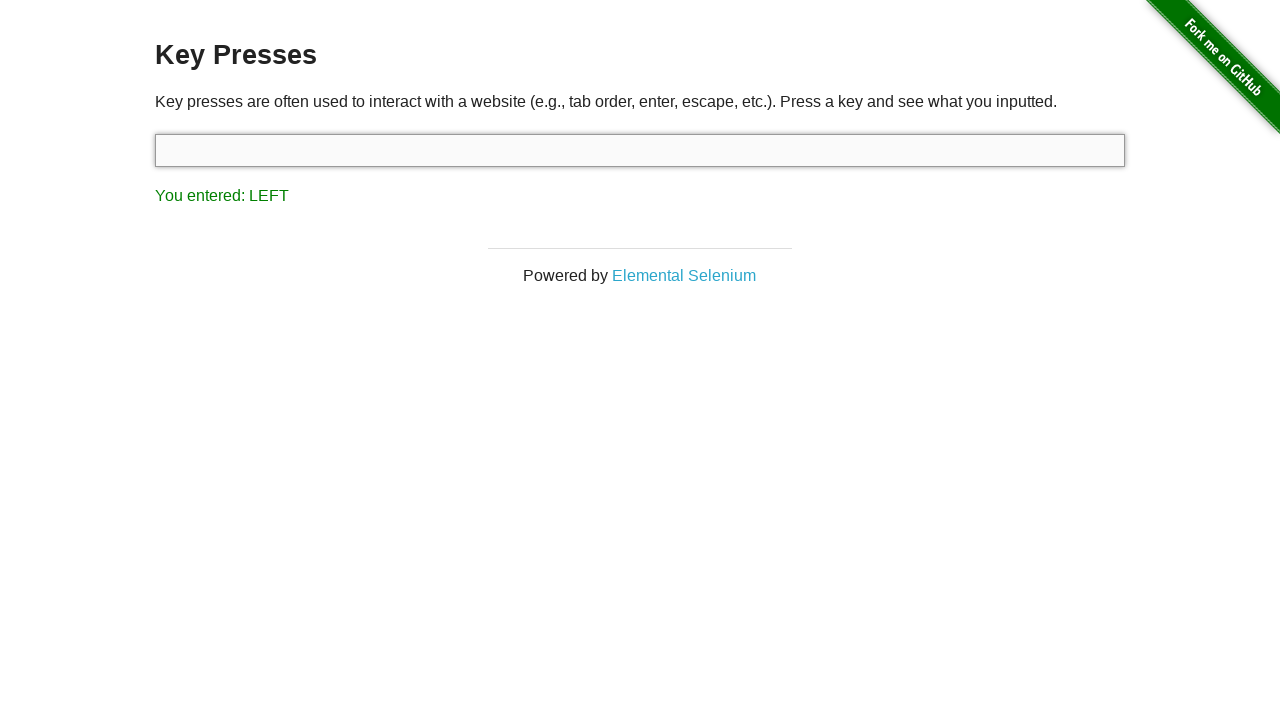

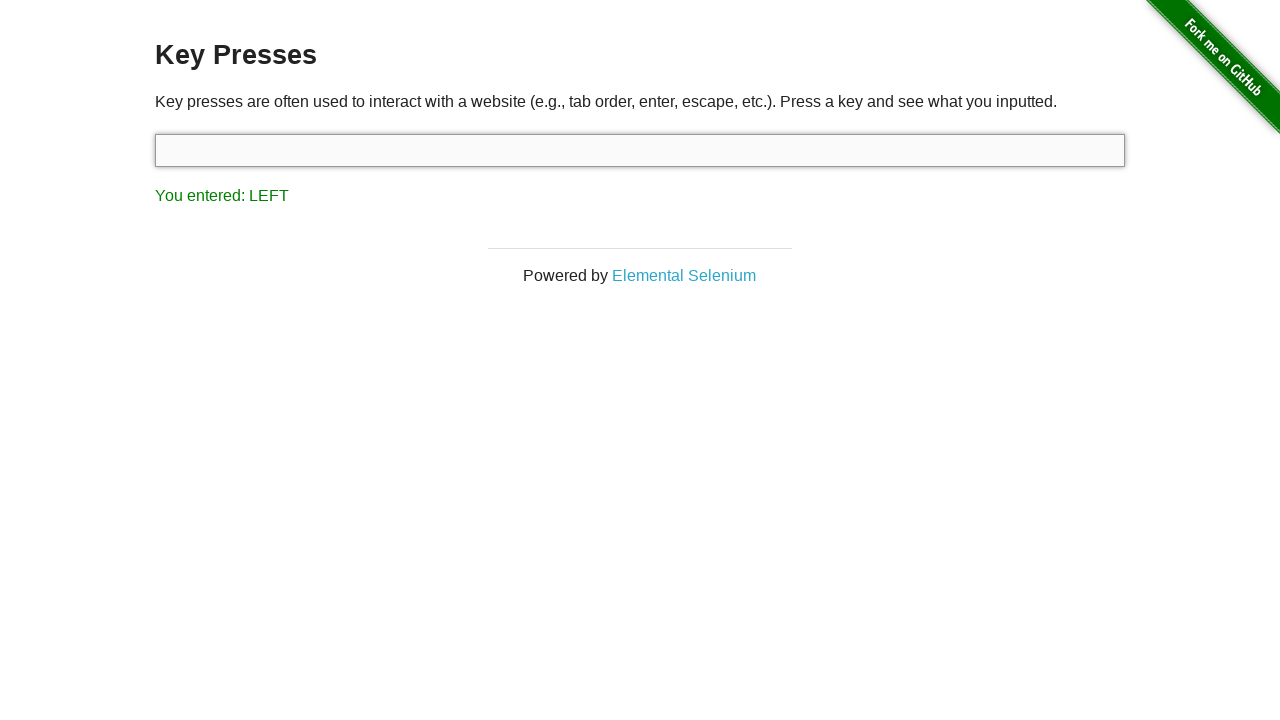